Tests alert handling by navigating to alert textbox section and interacting with a prompt dialog

Starting URL: https://demo.automationtesting.in/Alerts.html

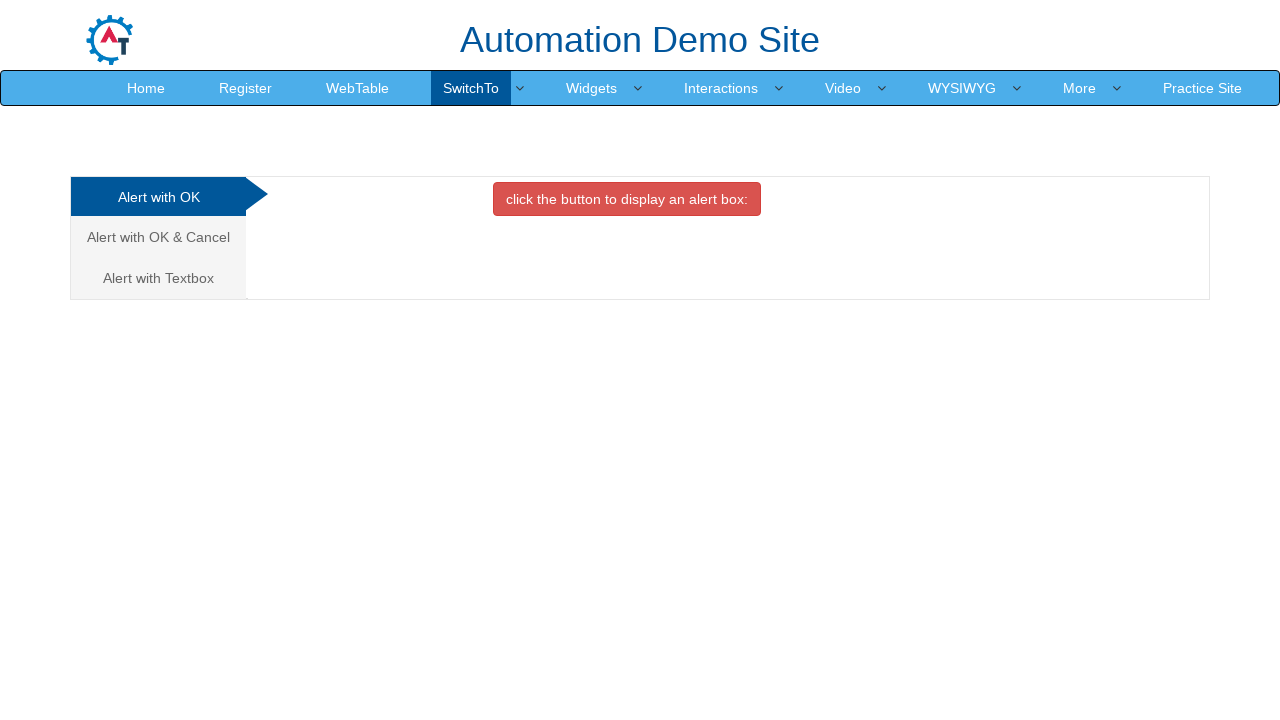

Navigated to Alerts demo page
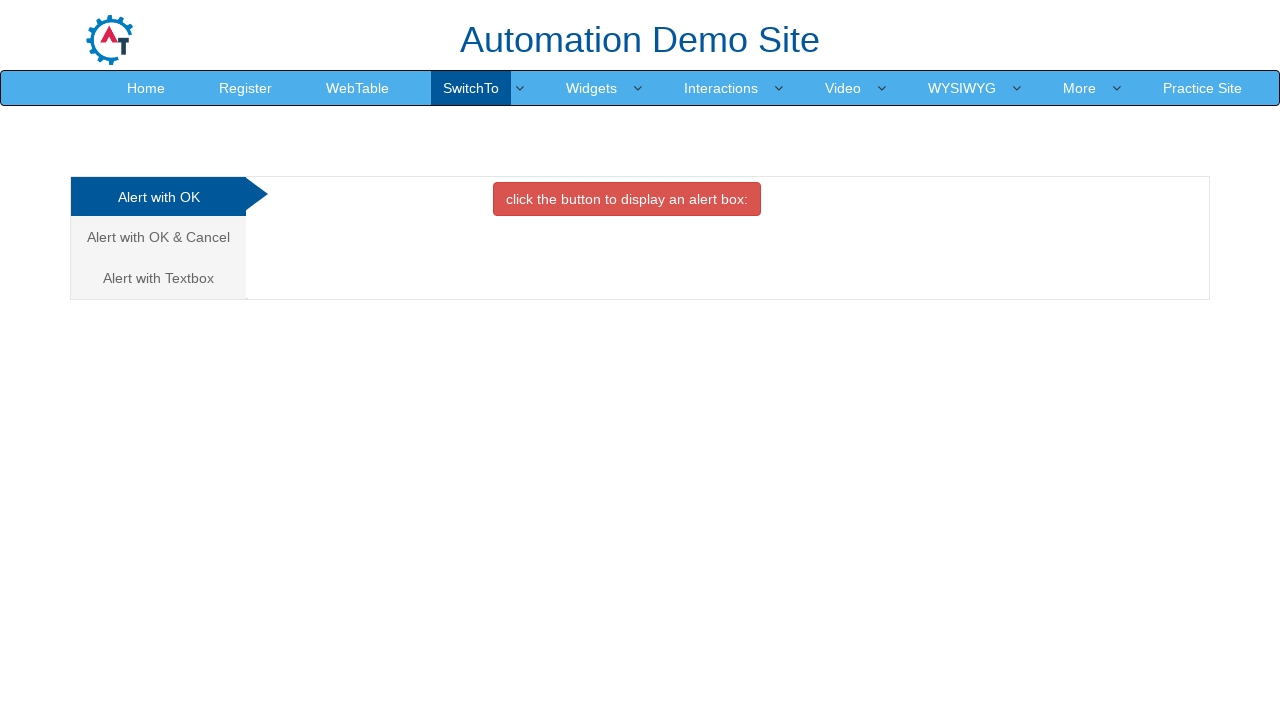

Clicked on Alert with Textbox tab at (158, 278) on xpath=//a[text()='Alert with Textbox ']
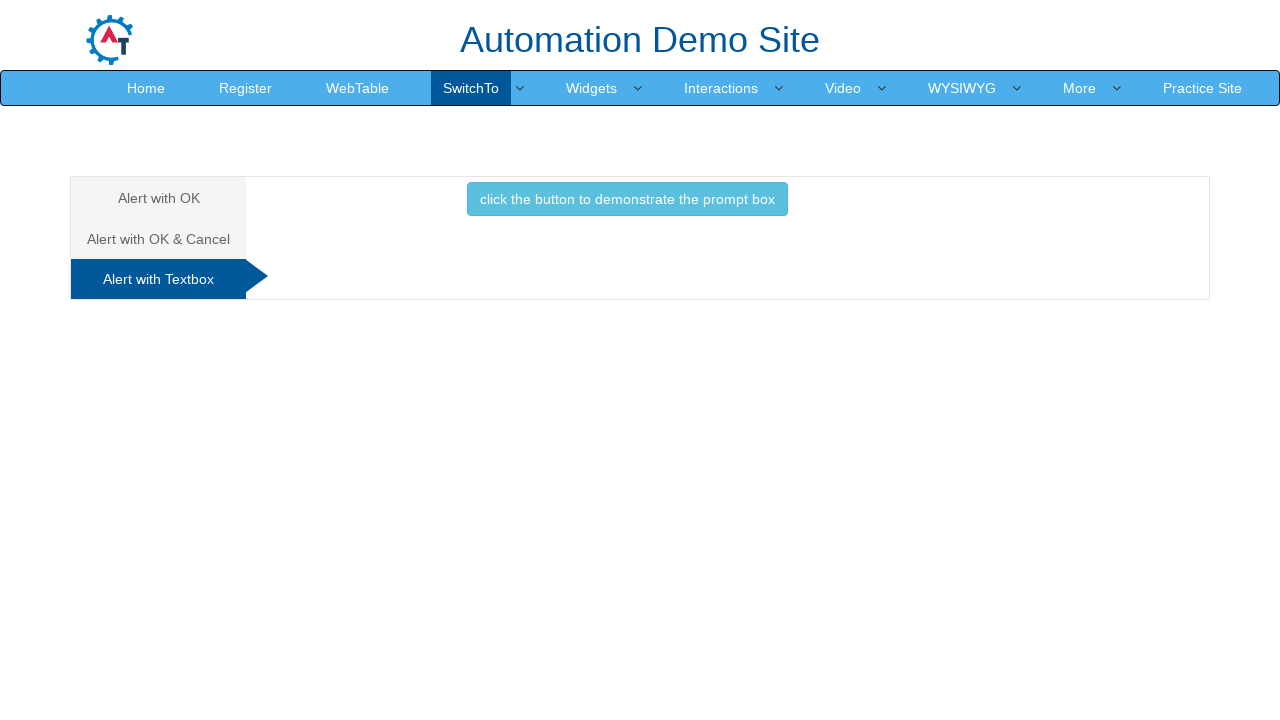

Set up dialog handler to accept with 'hello'
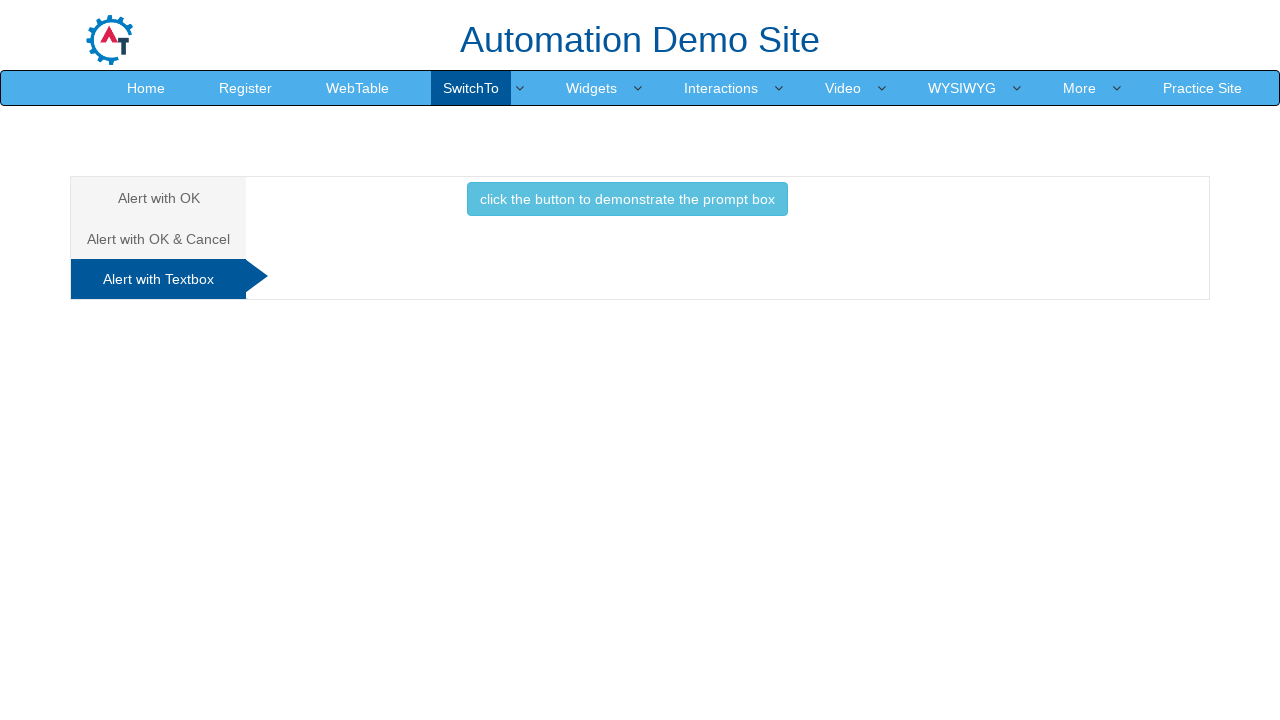

Clicked button to trigger prompt dialog and accepted with 'hello' at (627, 199) on xpath=//button[@onclick='promptbox()']
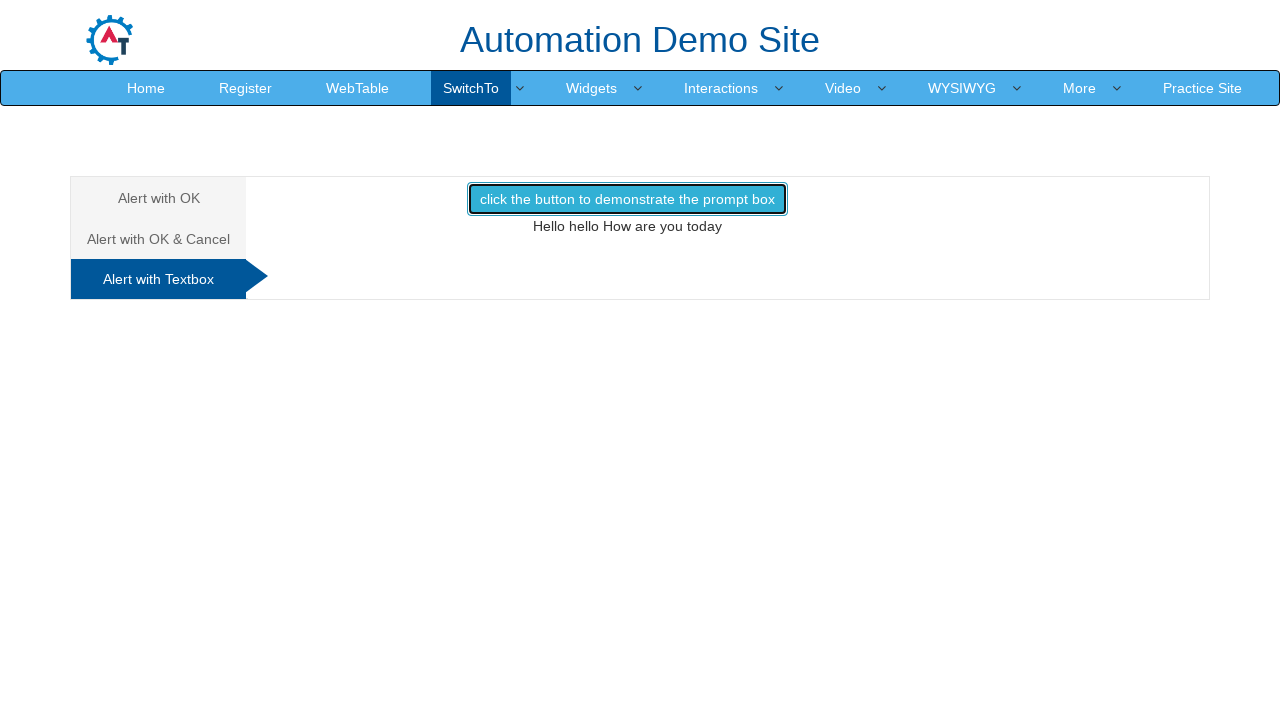

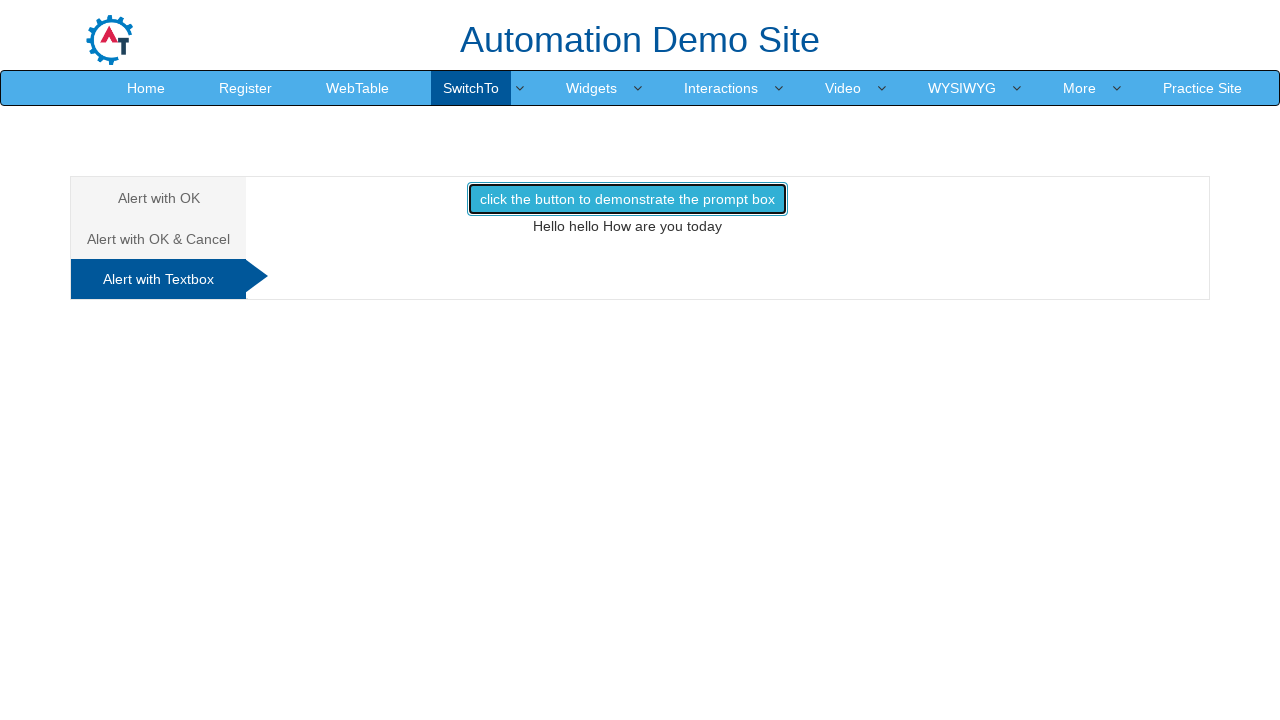